Tests keyboard input events by sending individual keystrokes and keyboard shortcuts (Ctrl+A, Ctrl+C) to verify they are detected on the page

Starting URL: https://www.training-support.net/selenium/input-events

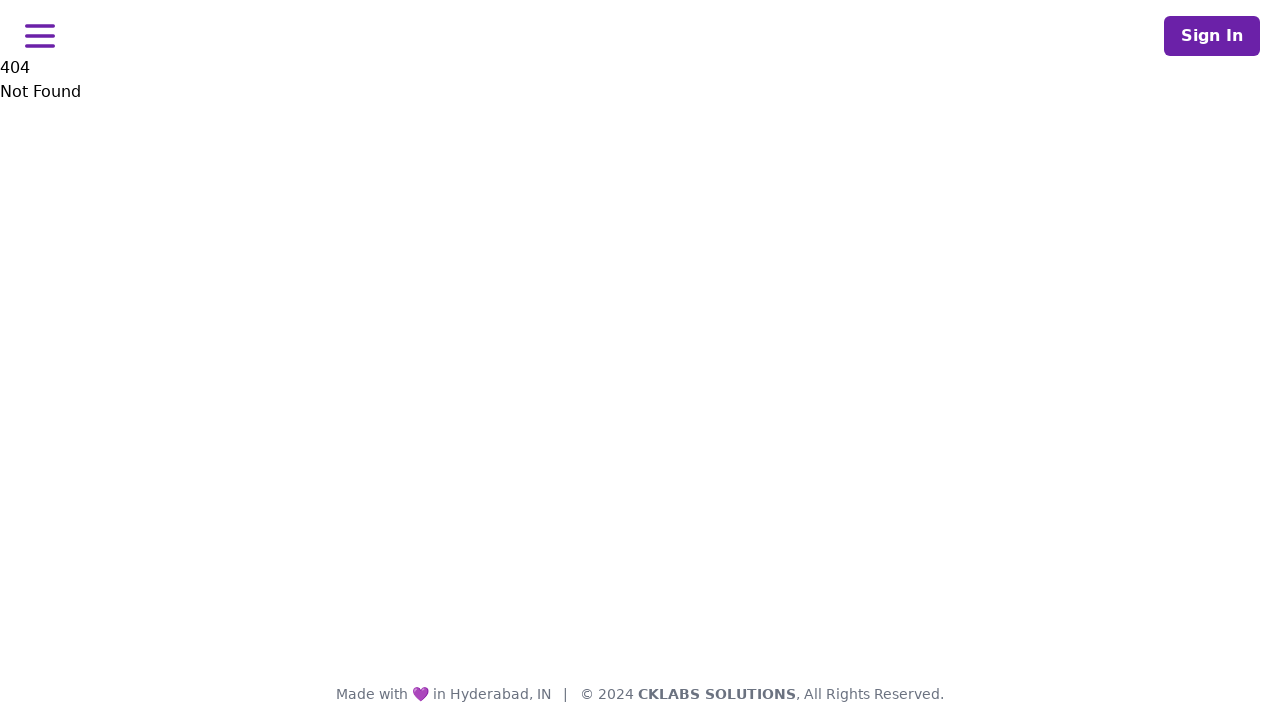

Typed uppercase letter 'N'
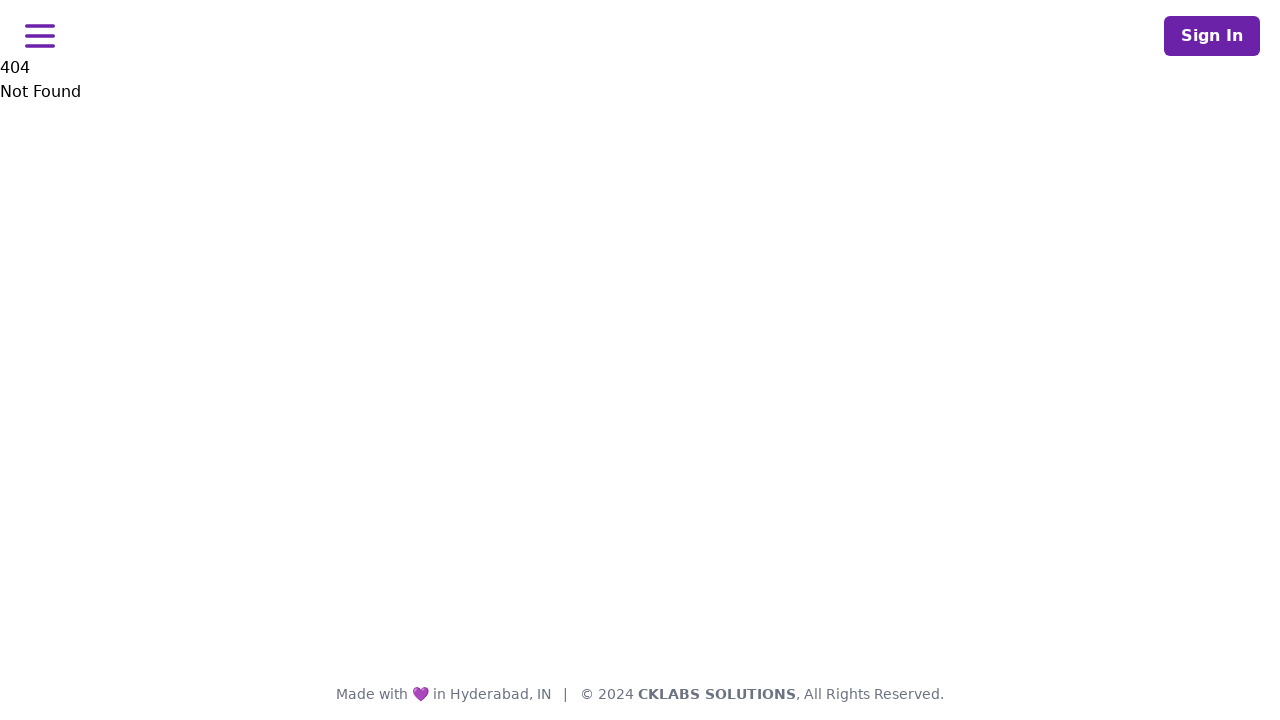

Located #keyPressed element for verification
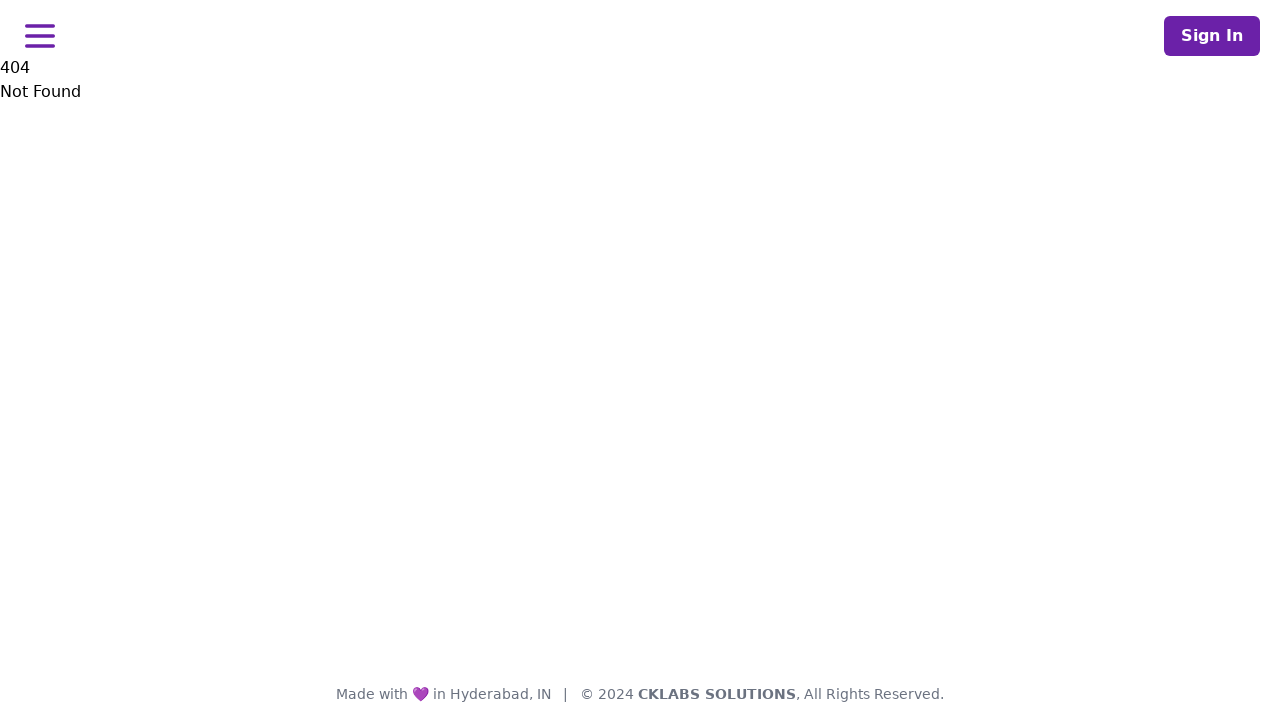

Pressed down Control key
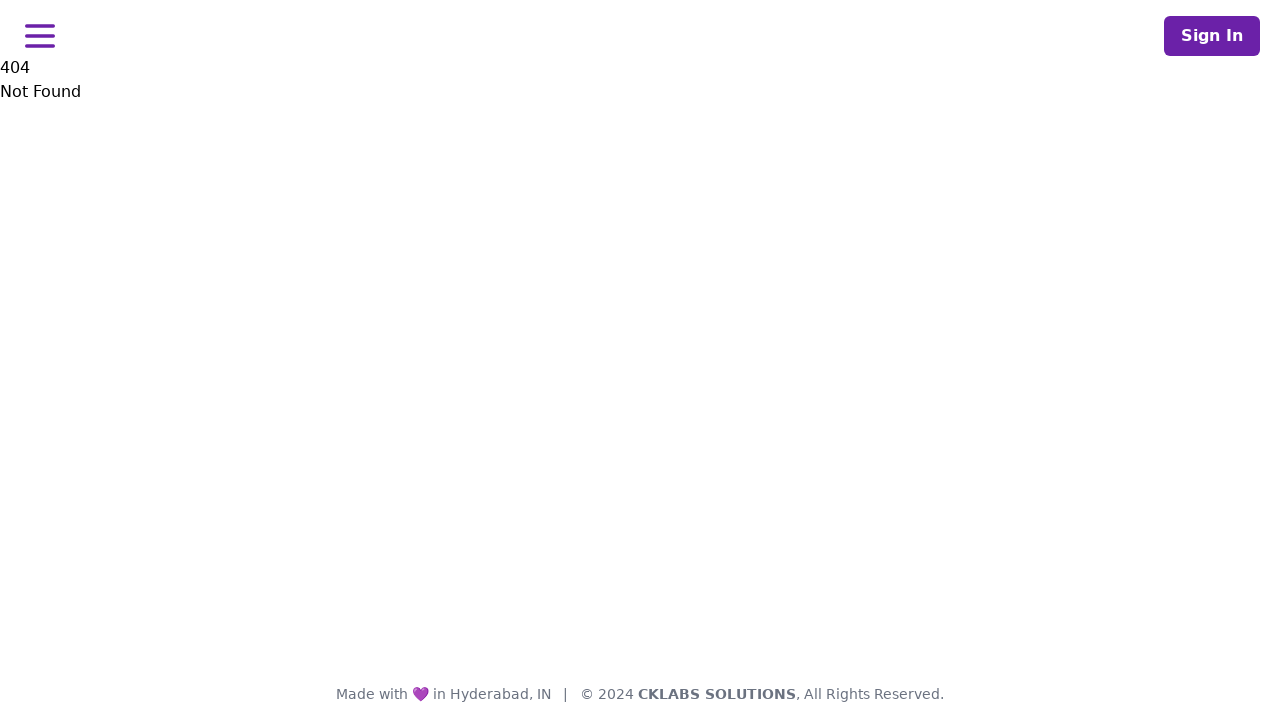

Pressed 'a' key with Control held down (Ctrl+A to select all)
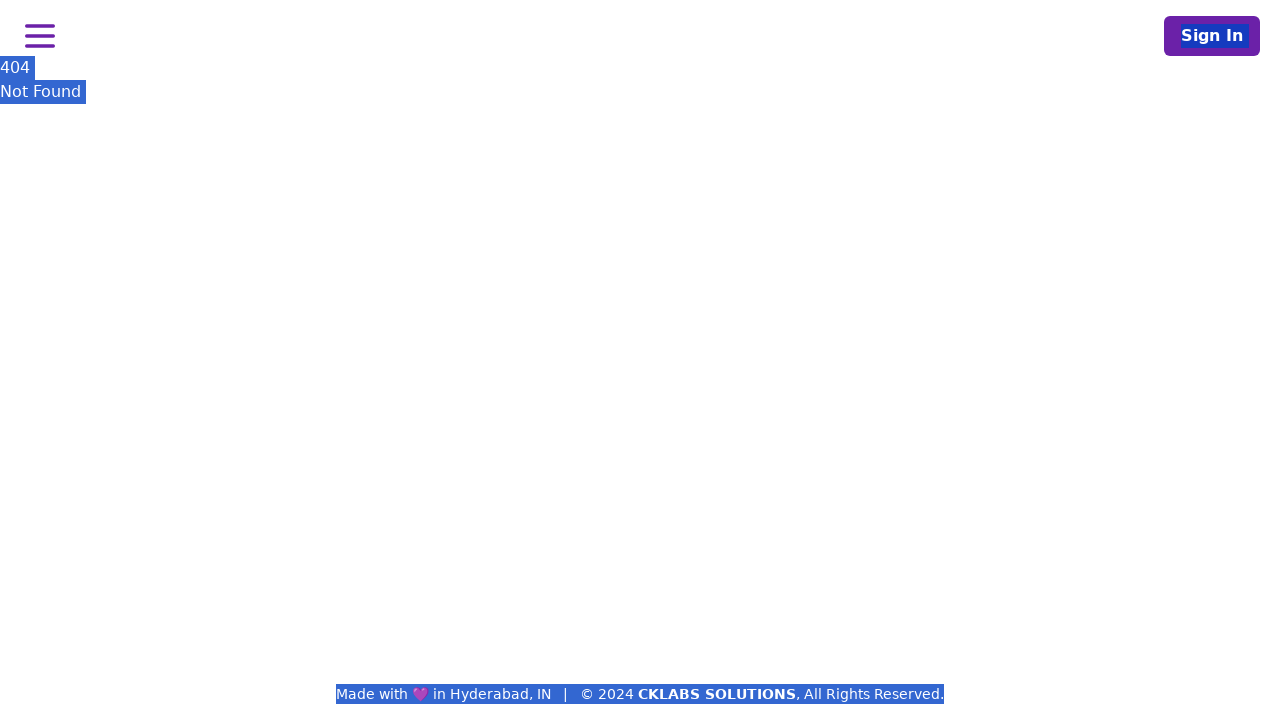

Pressed 'c' key with Control held down (Ctrl+C to copy)
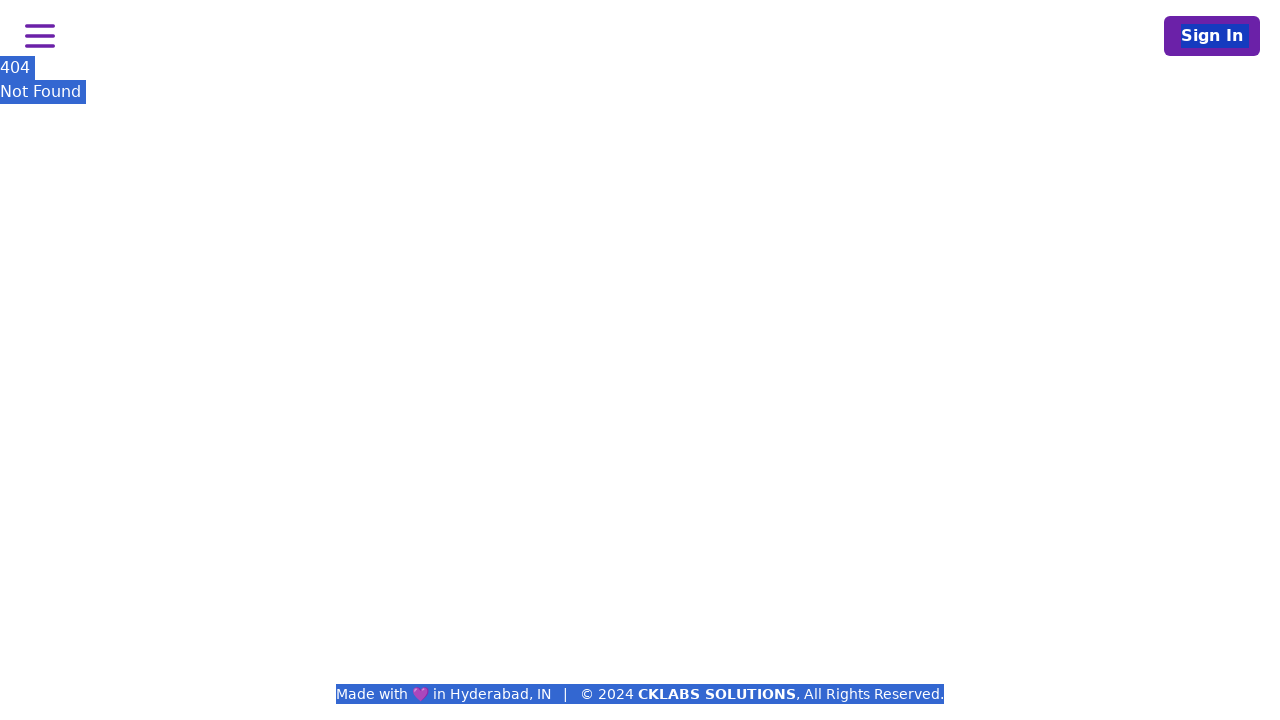

Released Control key
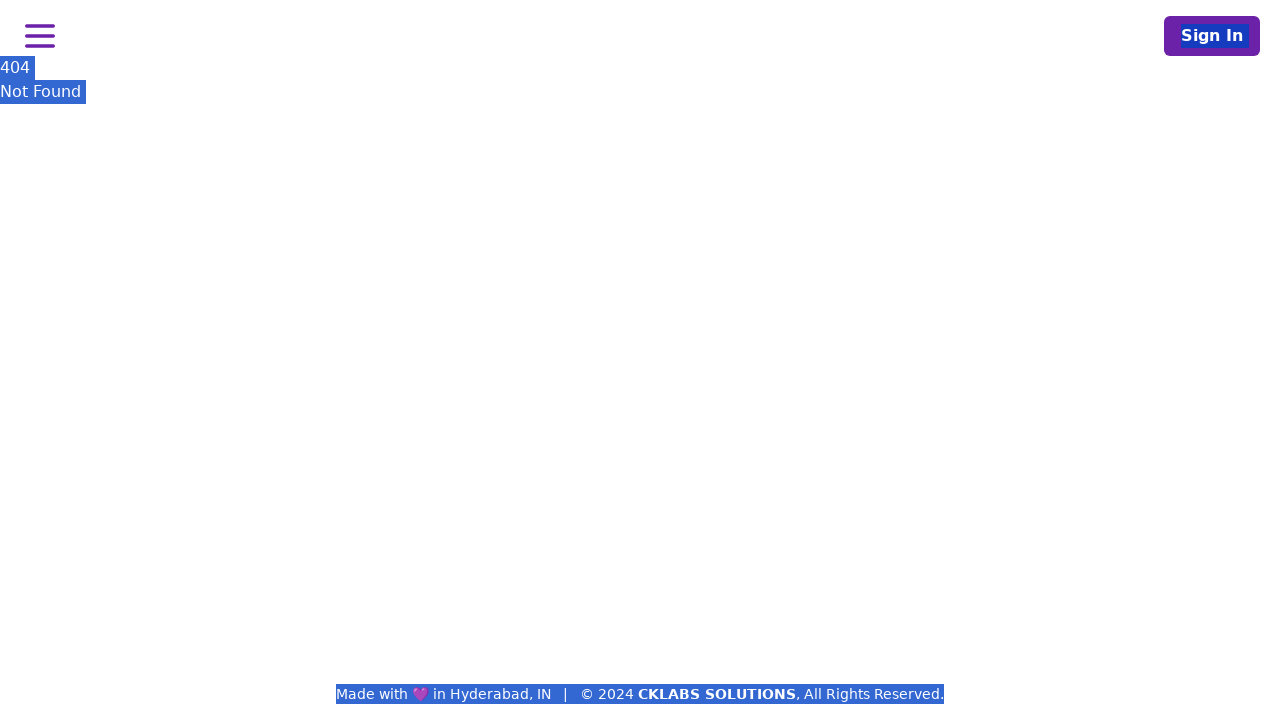

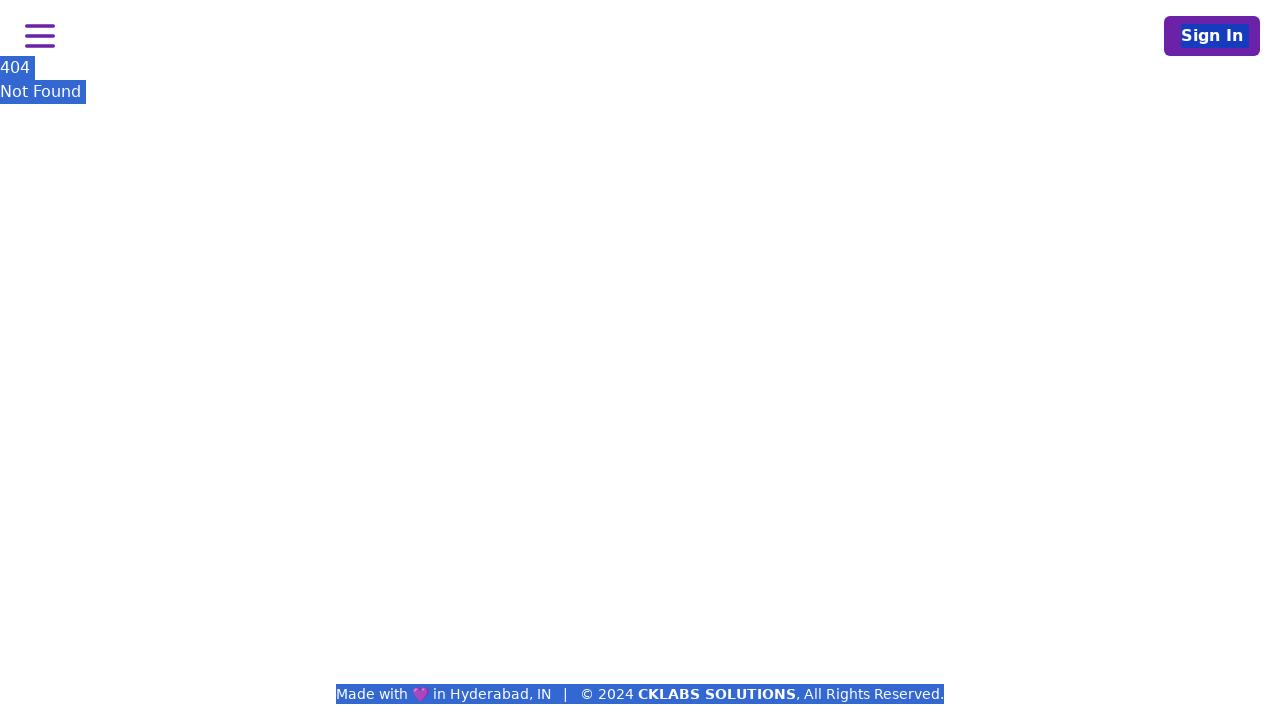